Tests dynamic element addition by clicking Add Element button multiple times and verifying Delete buttons are created

Starting URL: http://the-internet.herokuapp.com/add_remove_elements/

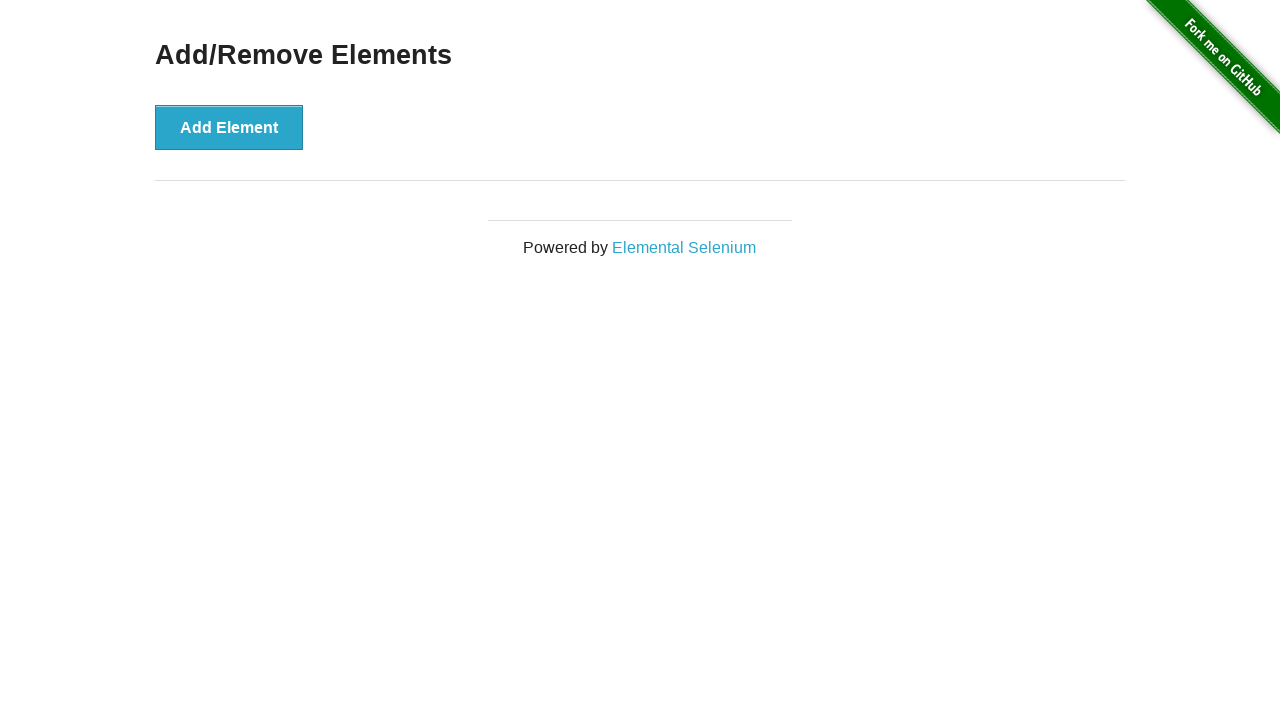

Clicked Add Element button (iteration 1/5) at (229, 127) on button
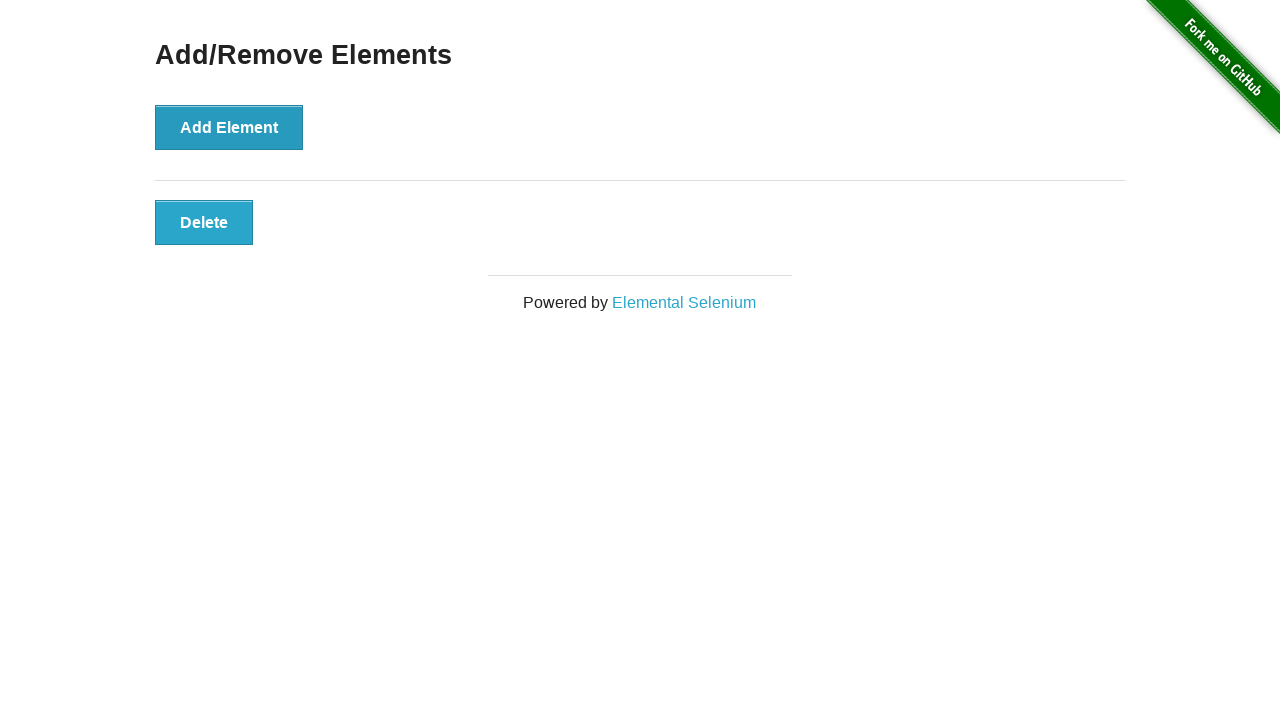

Clicked Add Element button (iteration 2/5) at (229, 127) on button
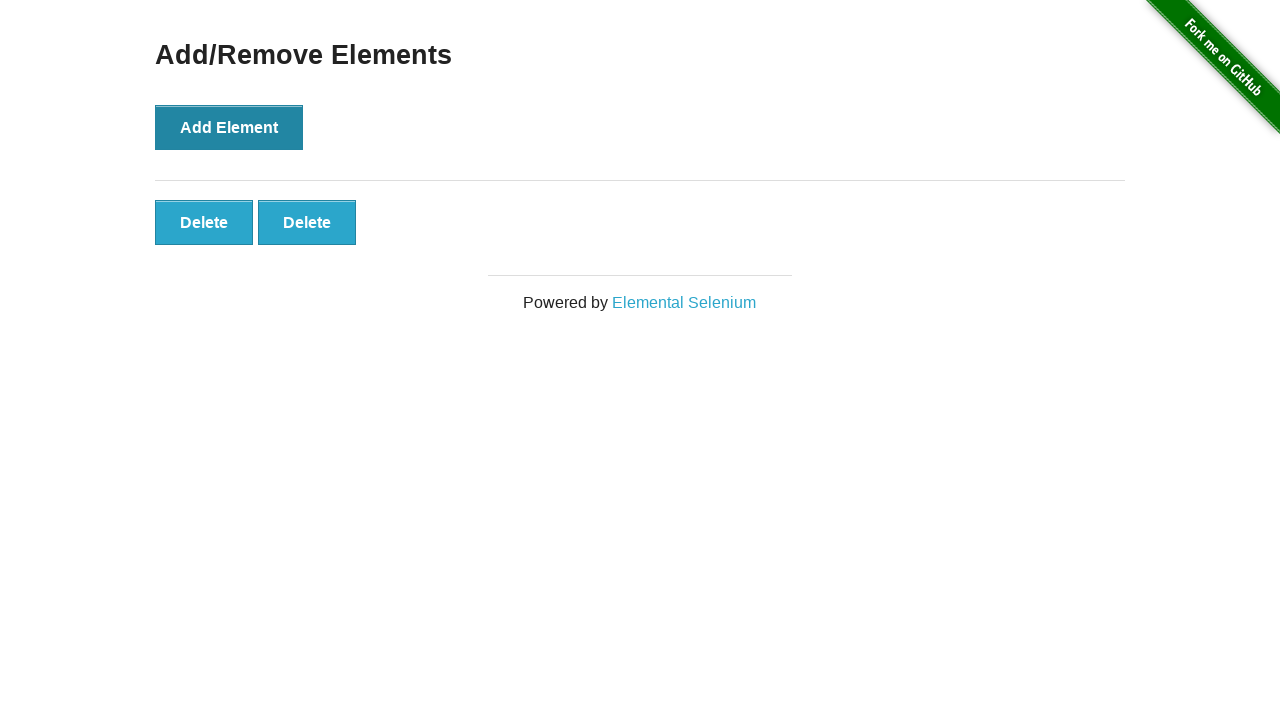

Clicked Add Element button (iteration 3/5) at (229, 127) on button
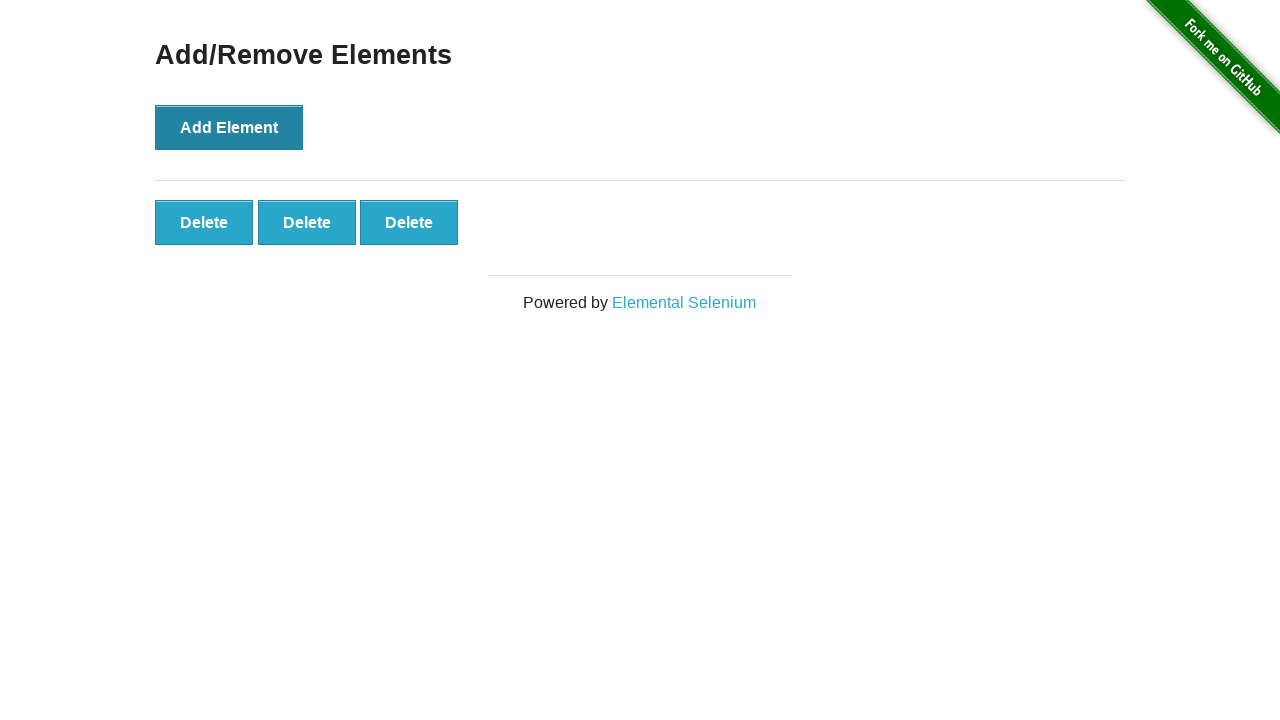

Clicked Add Element button (iteration 4/5) at (229, 127) on button
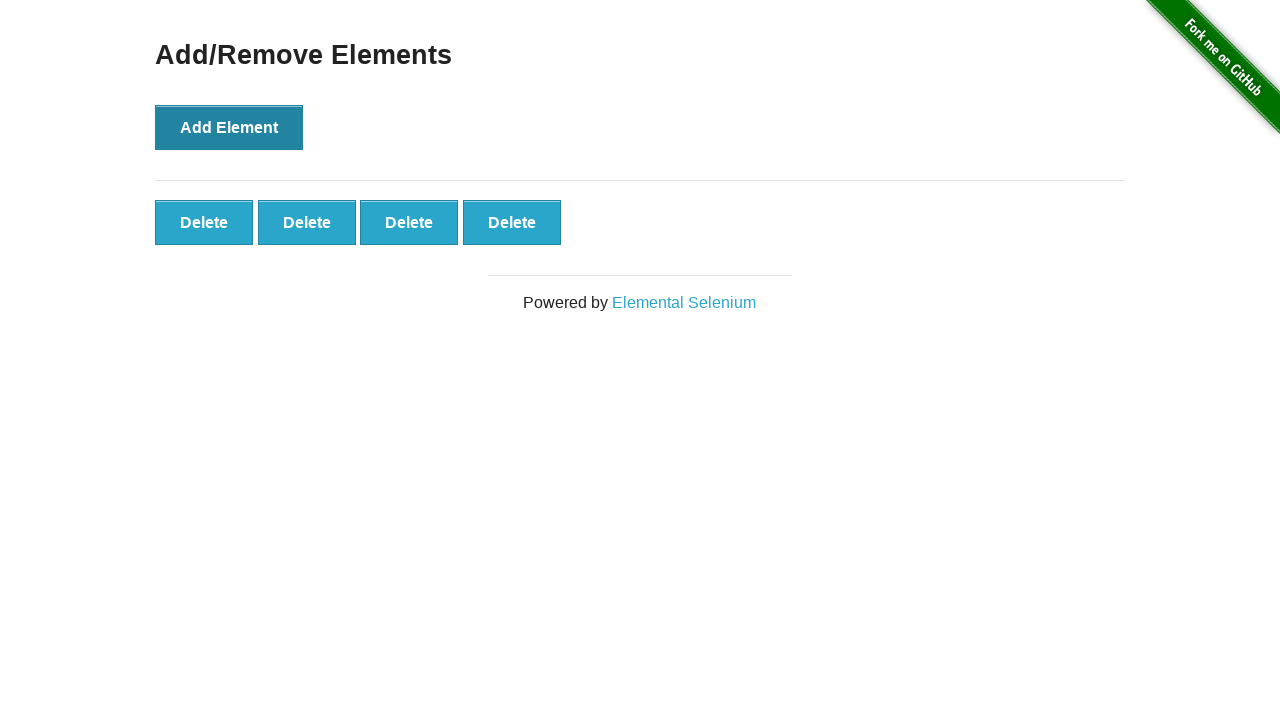

Clicked Add Element button (iteration 5/5) at (229, 127) on button
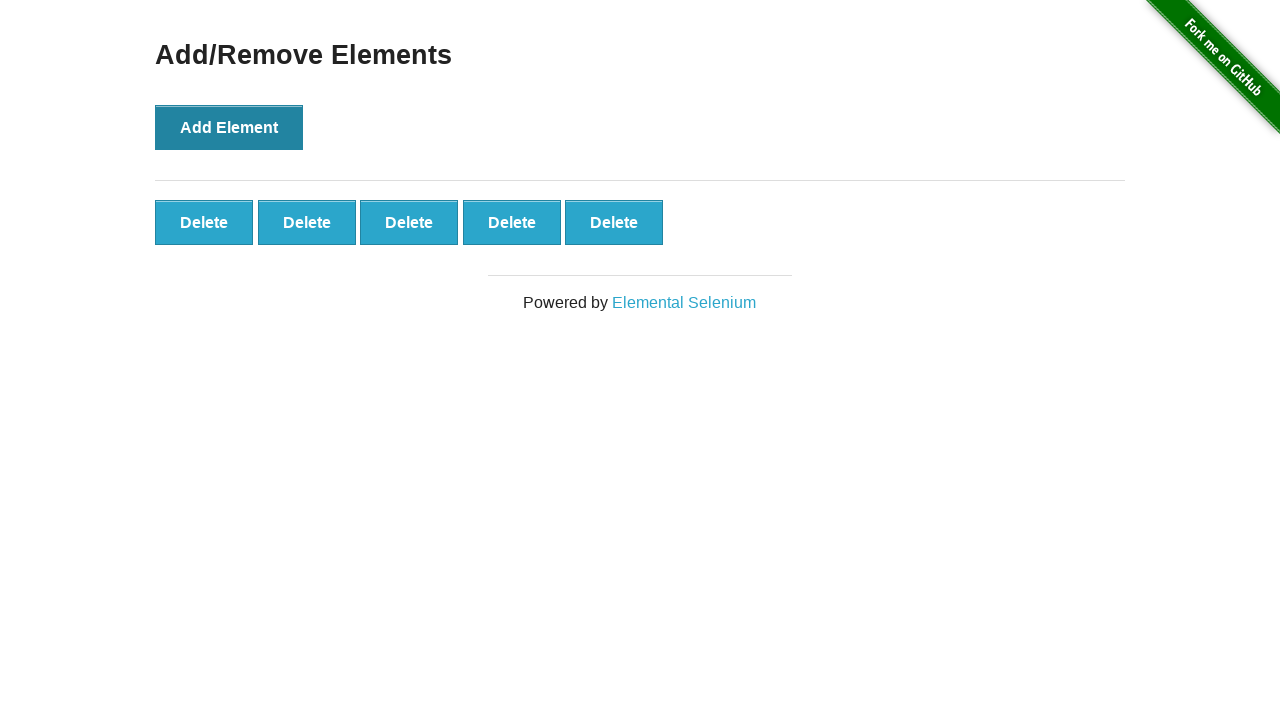

Waited for Delete buttons to be present
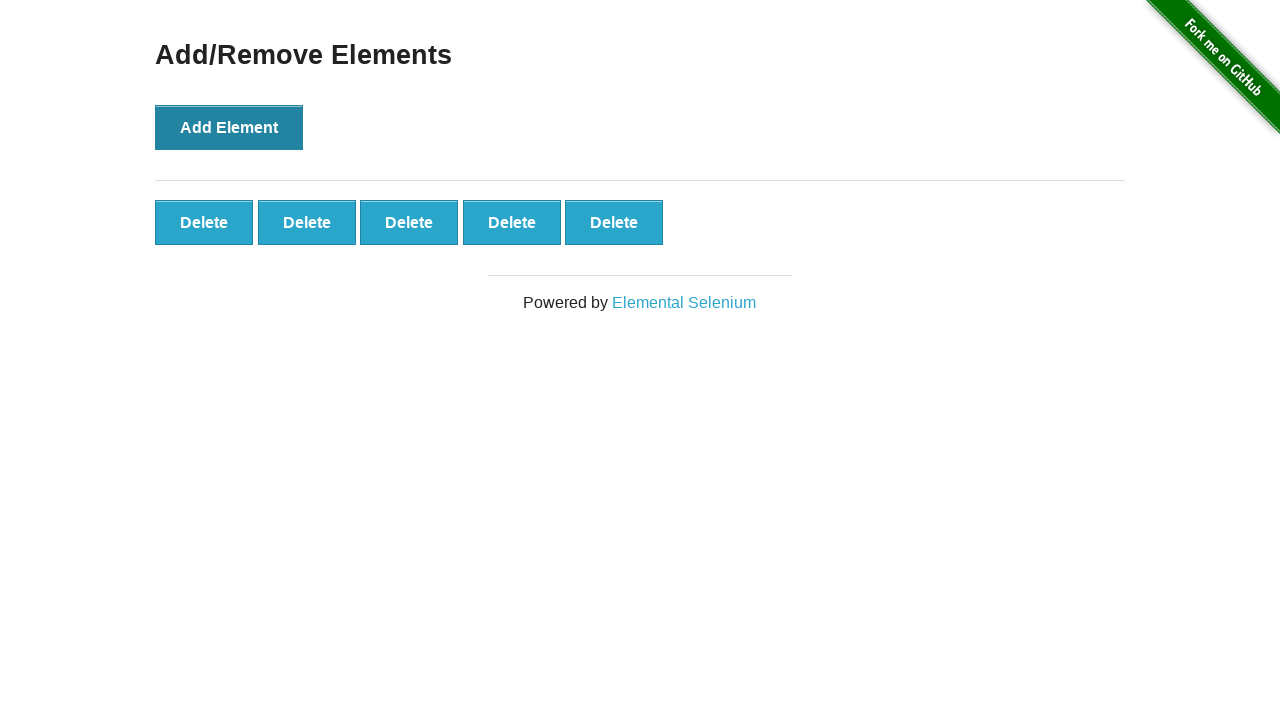

Verified all 5 Delete buttons were created
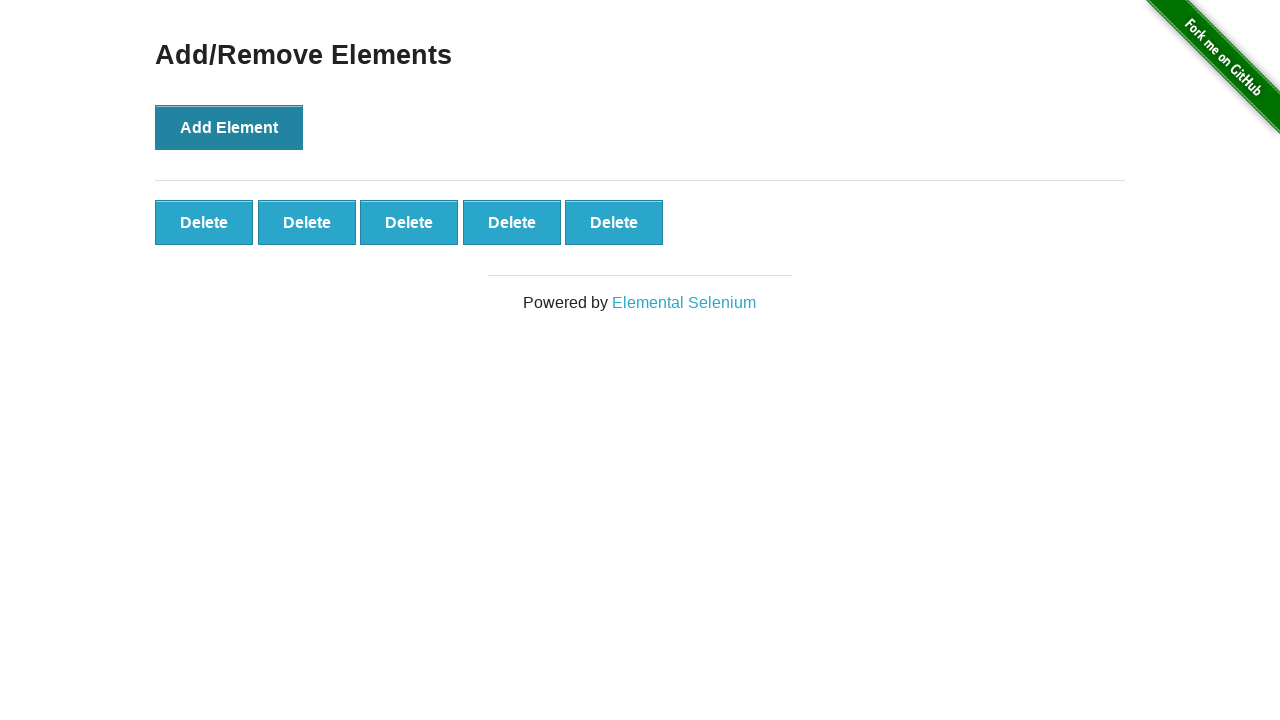

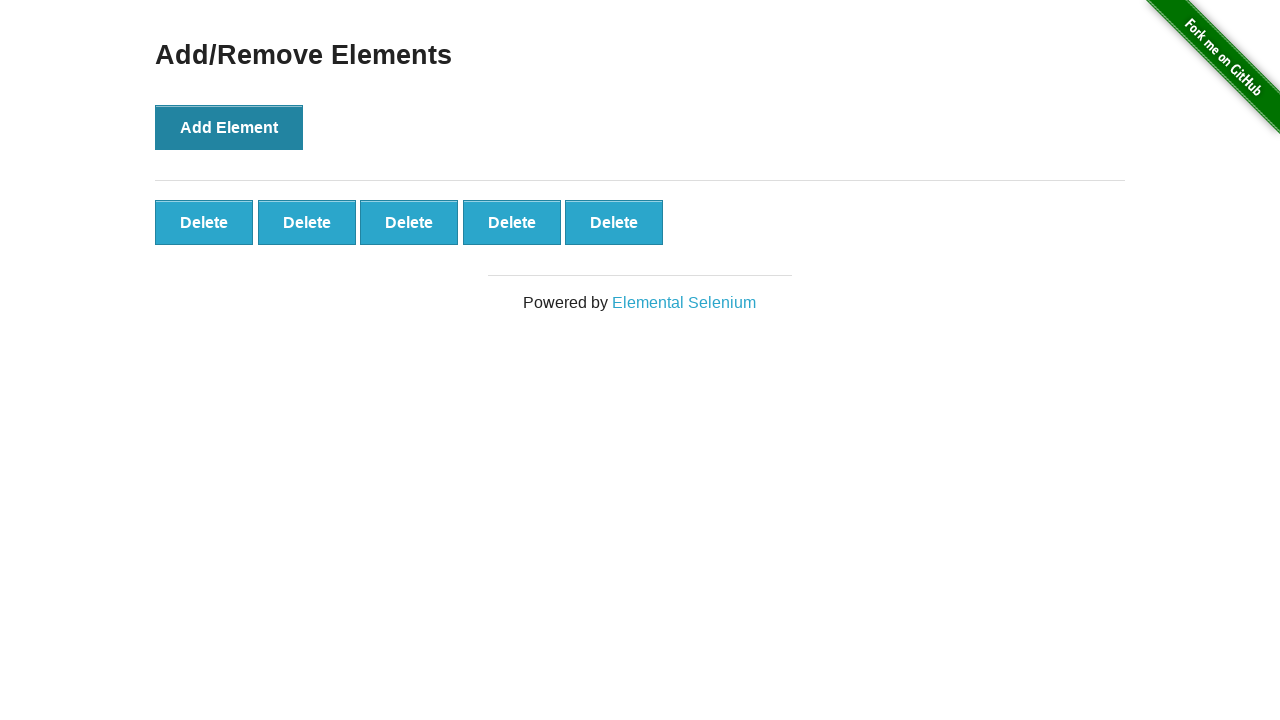